Tests right-click functionality by performing a context click on a button

Starting URL: https://www.automationtestinginsider.com/2019/08/textarea-textarea-element-defines-multi.html

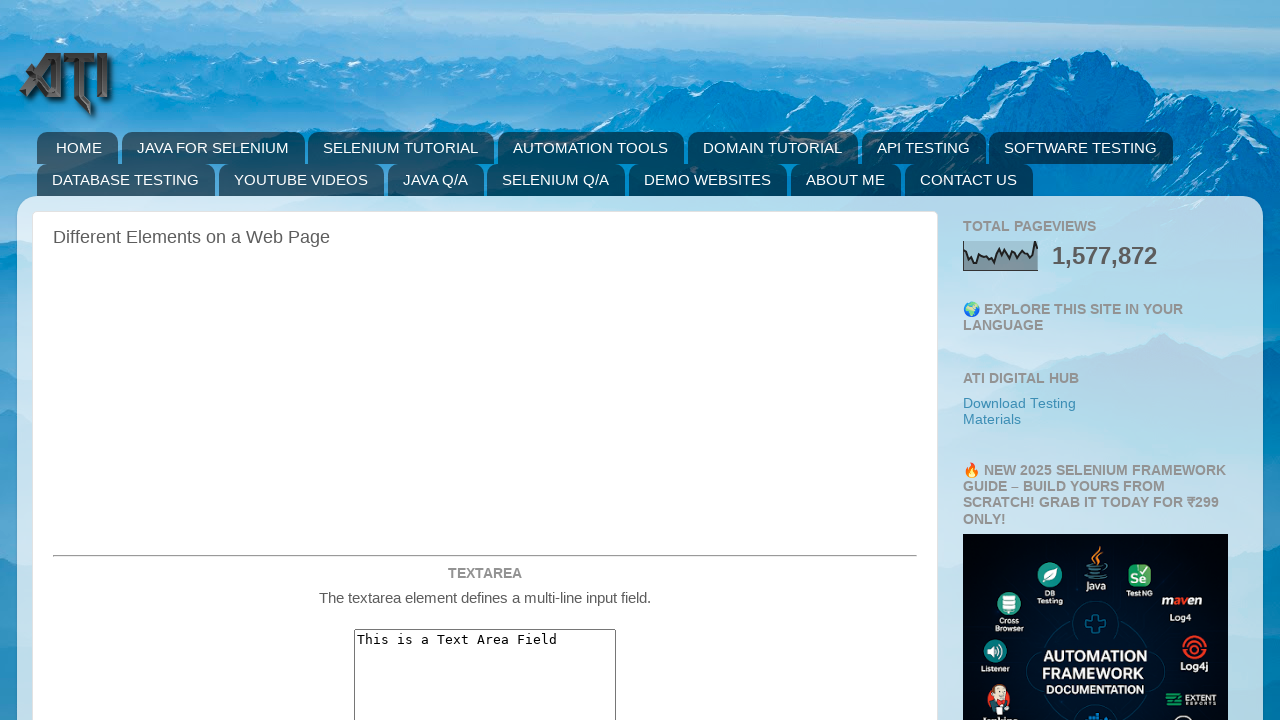

Right-clicked on the button to trigger context menu at (485, 361) on #rightClickBtn
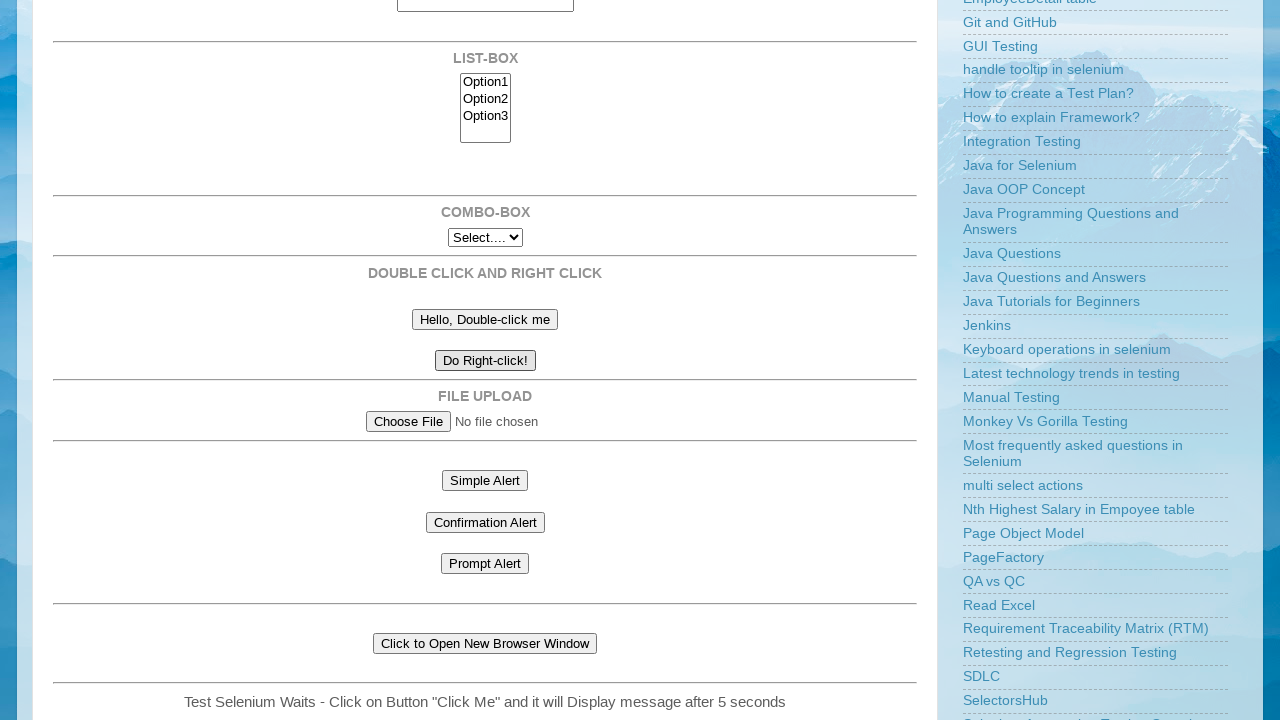

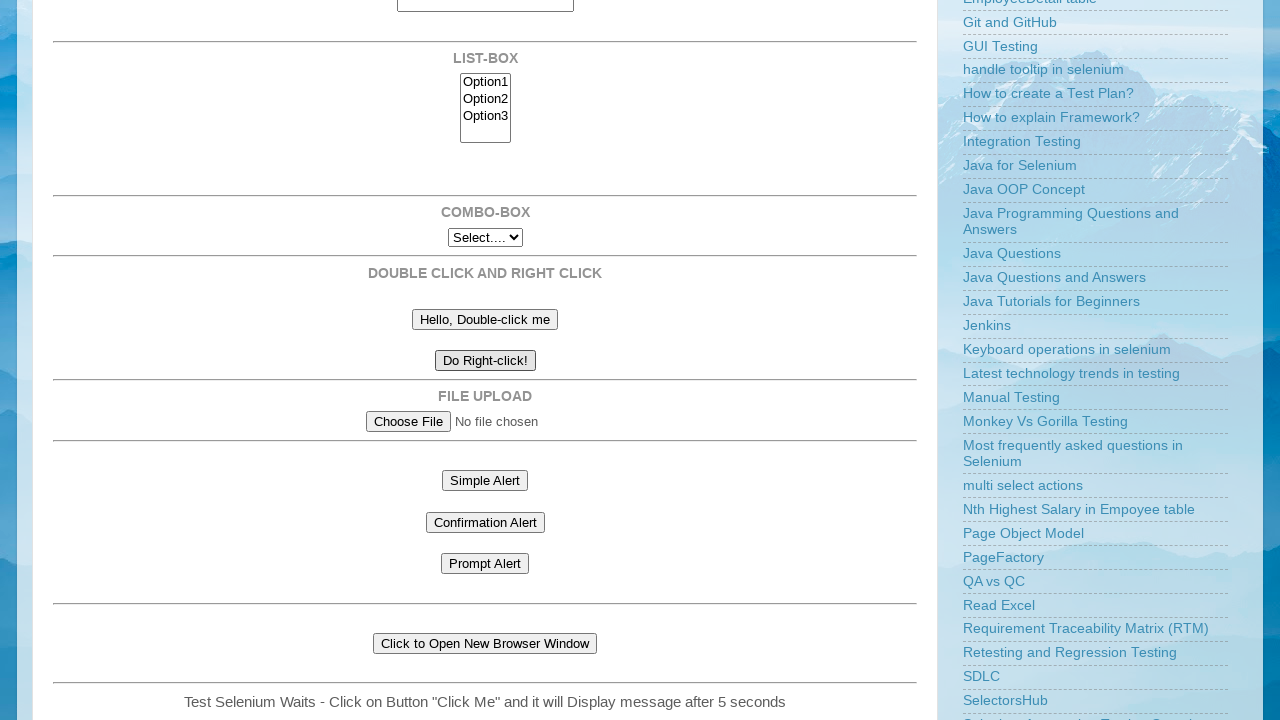